Navigates to Genshin Impact news page, clicks the "load more" button repeatedly to load all news articles, then verifies news titles are displayed and navigates to an article page to verify images are present.

Starting URL: https://genshin.hoyoverse.com/en/news/398

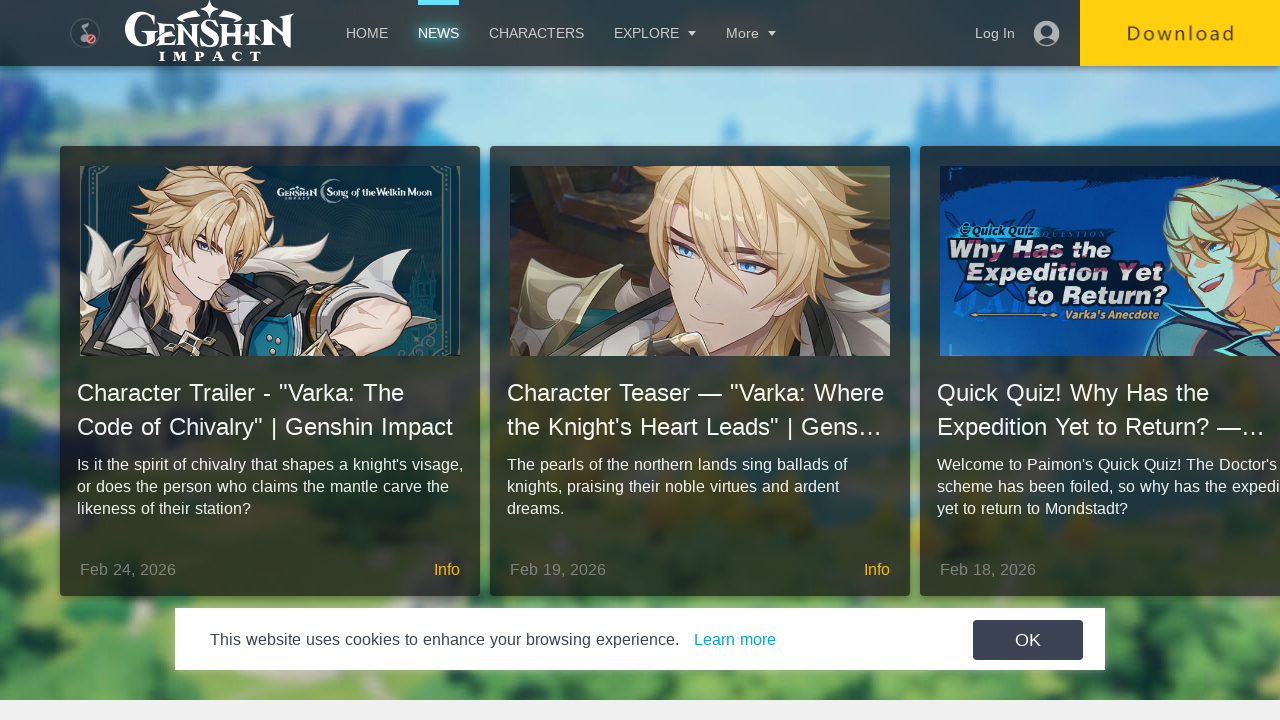

Scrolled down to ensure page is loaded
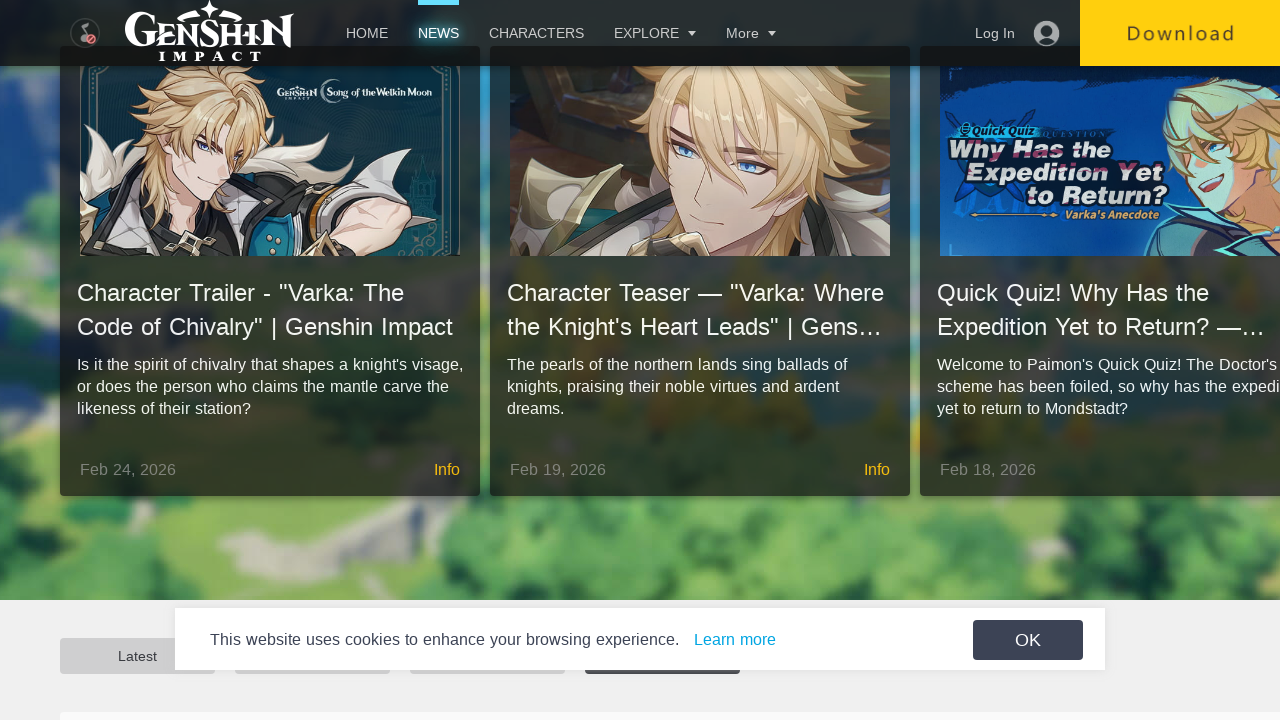

Clicked 'load more' button (attempt 1) at (640, 360) on .news__more
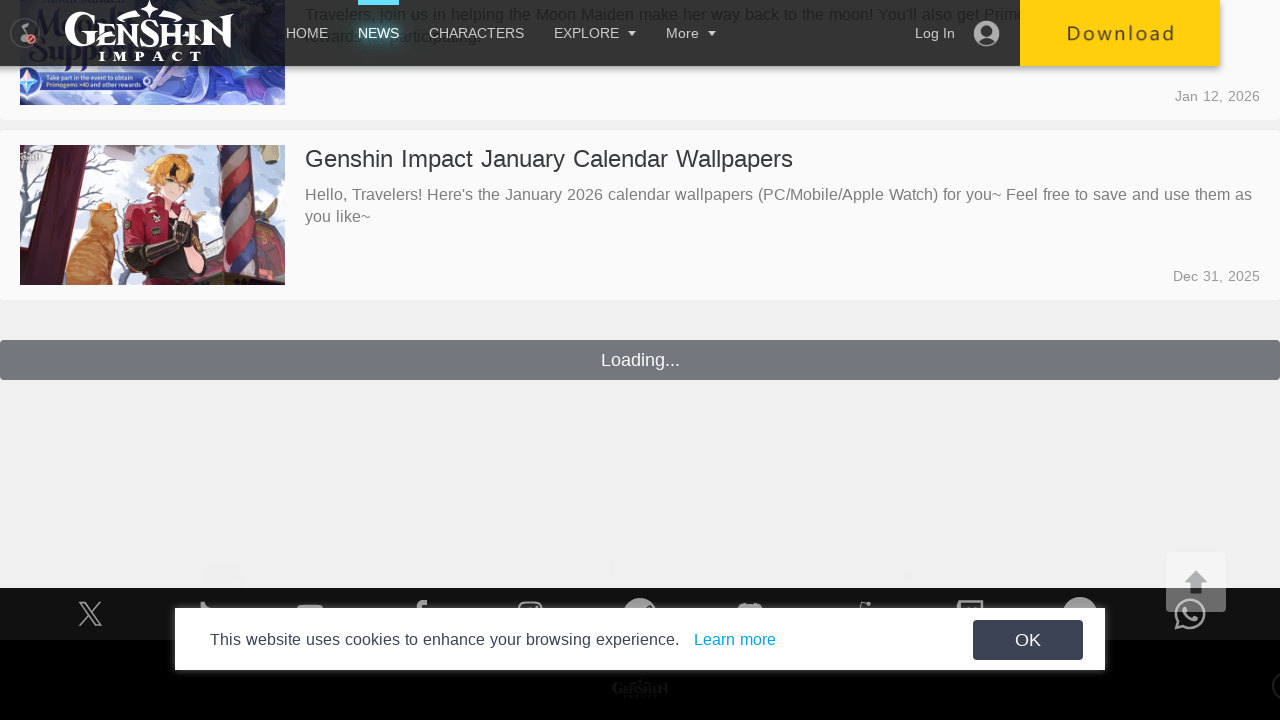

Scrolled down after loading more news
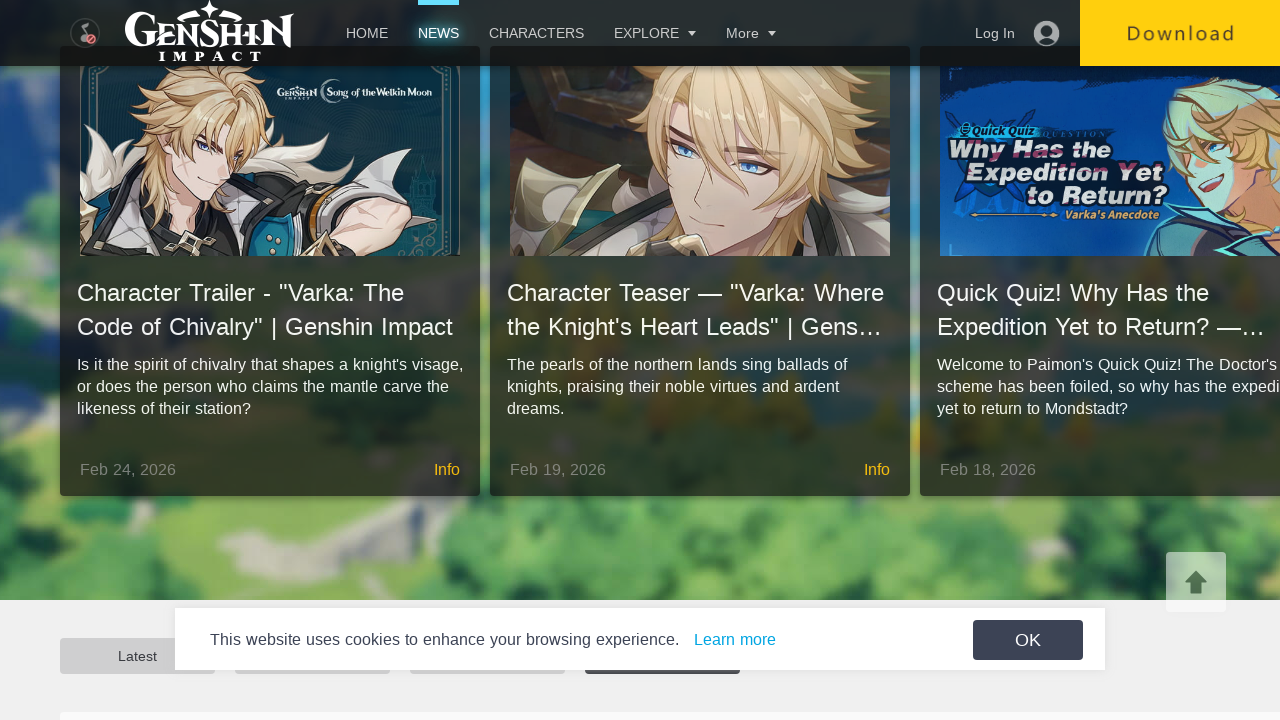

Waited for content to load
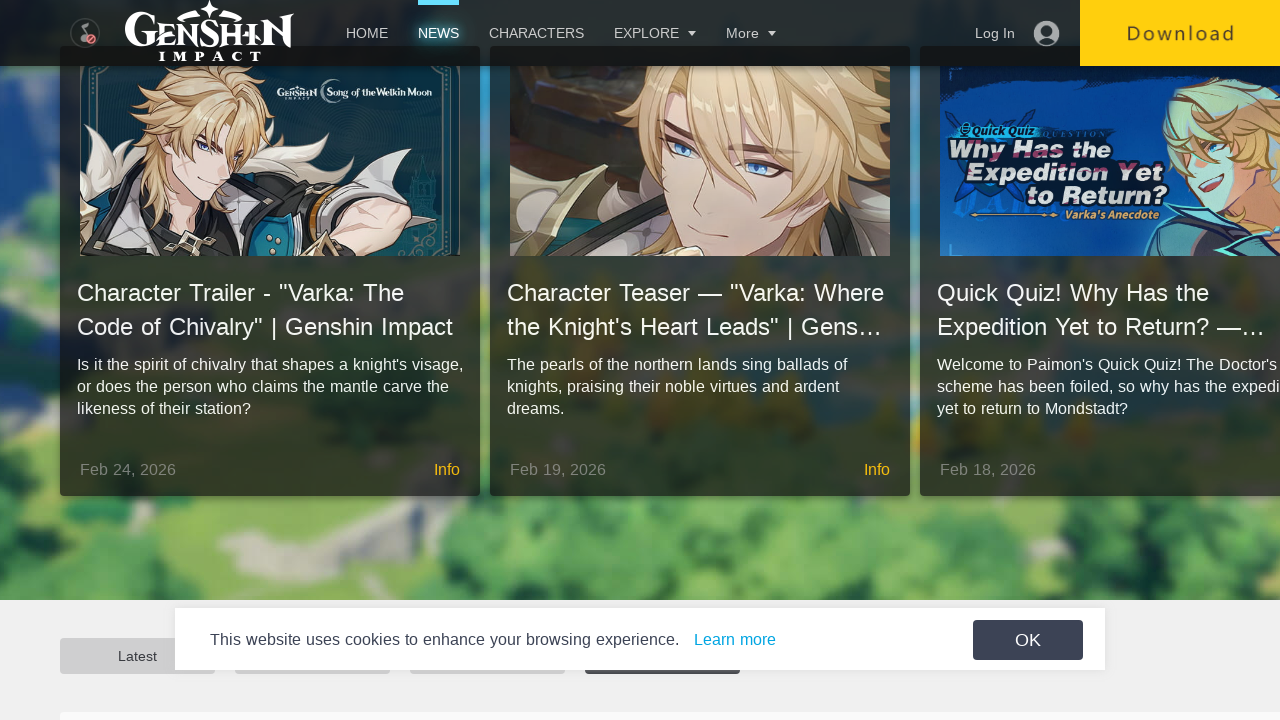

Clicked 'load more' button (attempt 2) at (640, 360) on .news__more
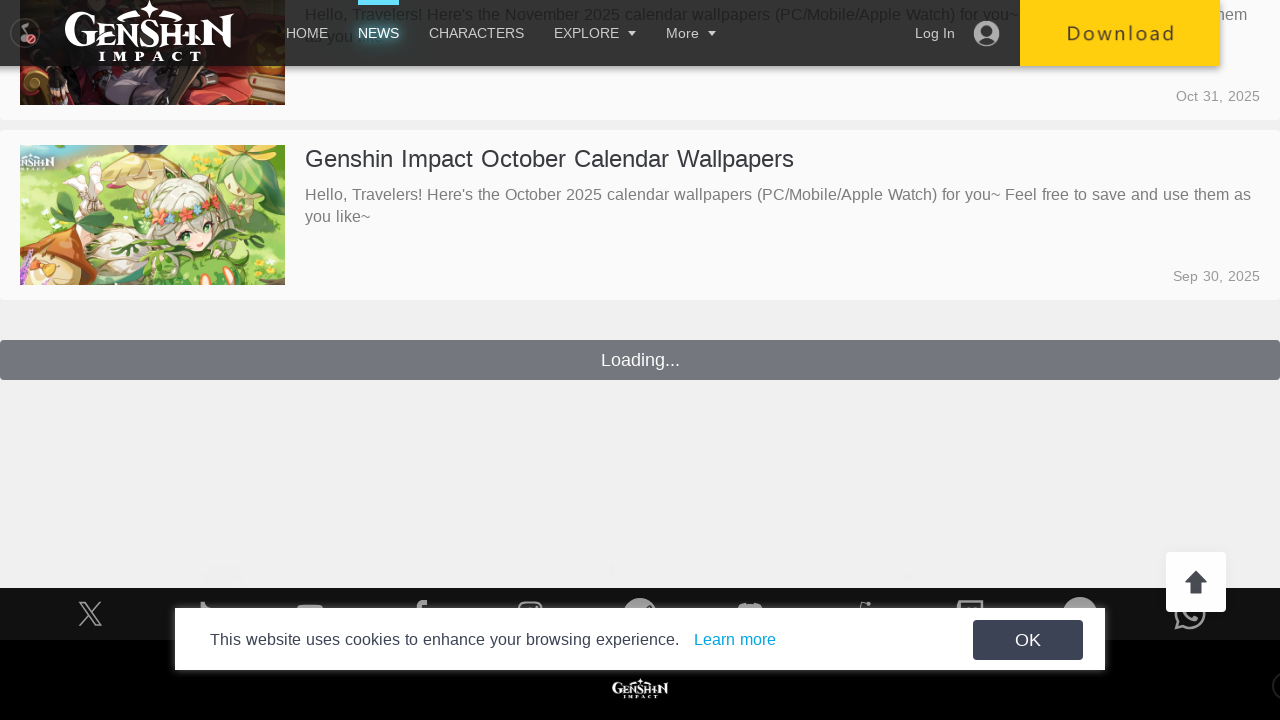

Scrolled down after loading more news
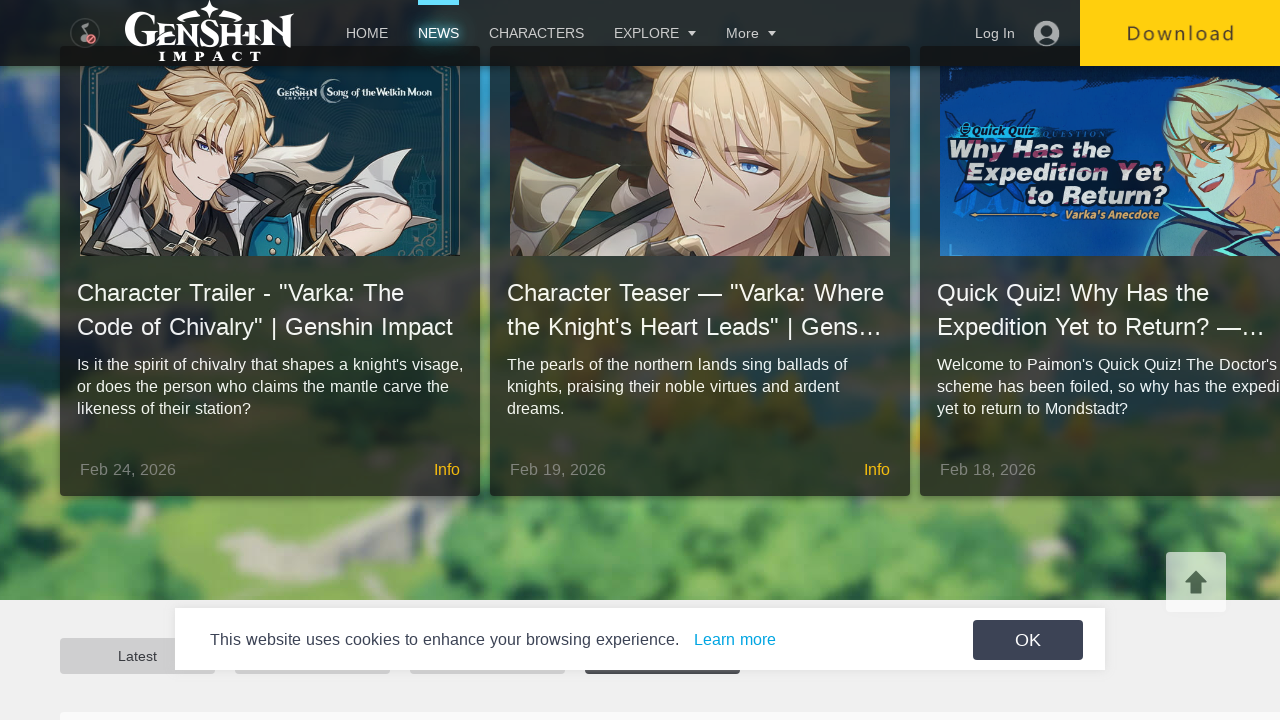

Waited for content to load
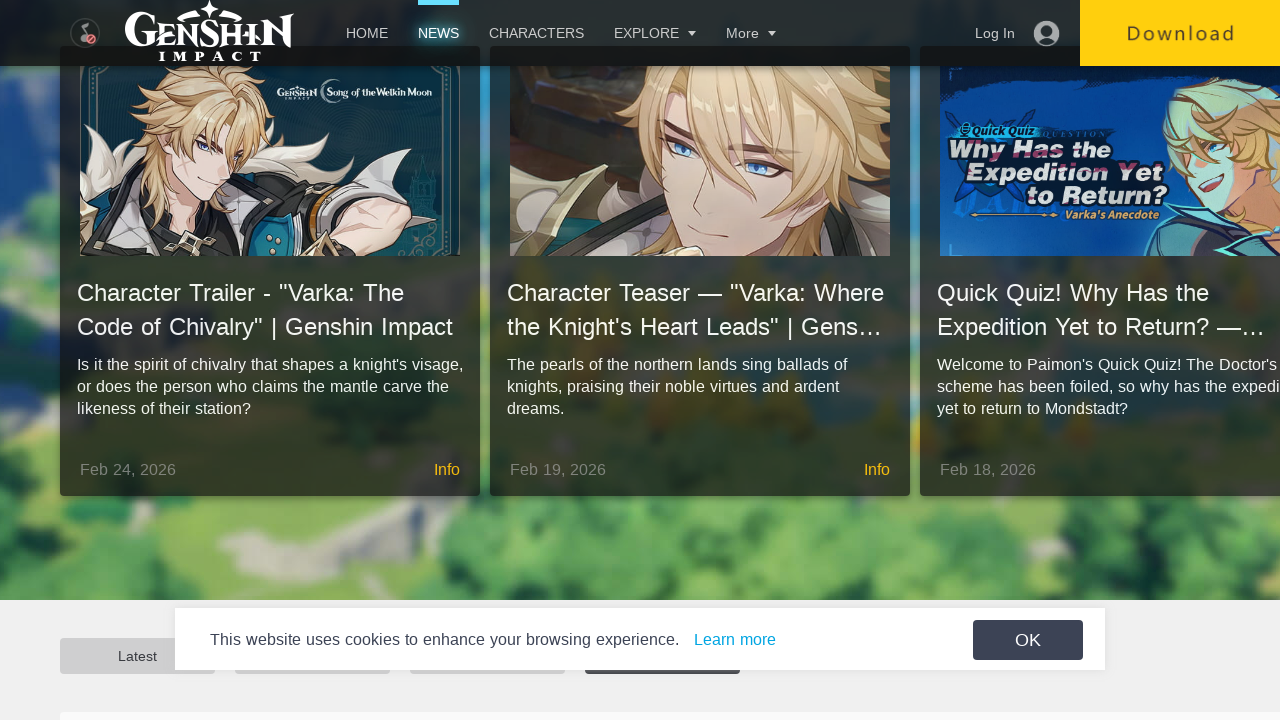

Clicked 'load more' button (attempt 3) at (640, 360) on .news__more
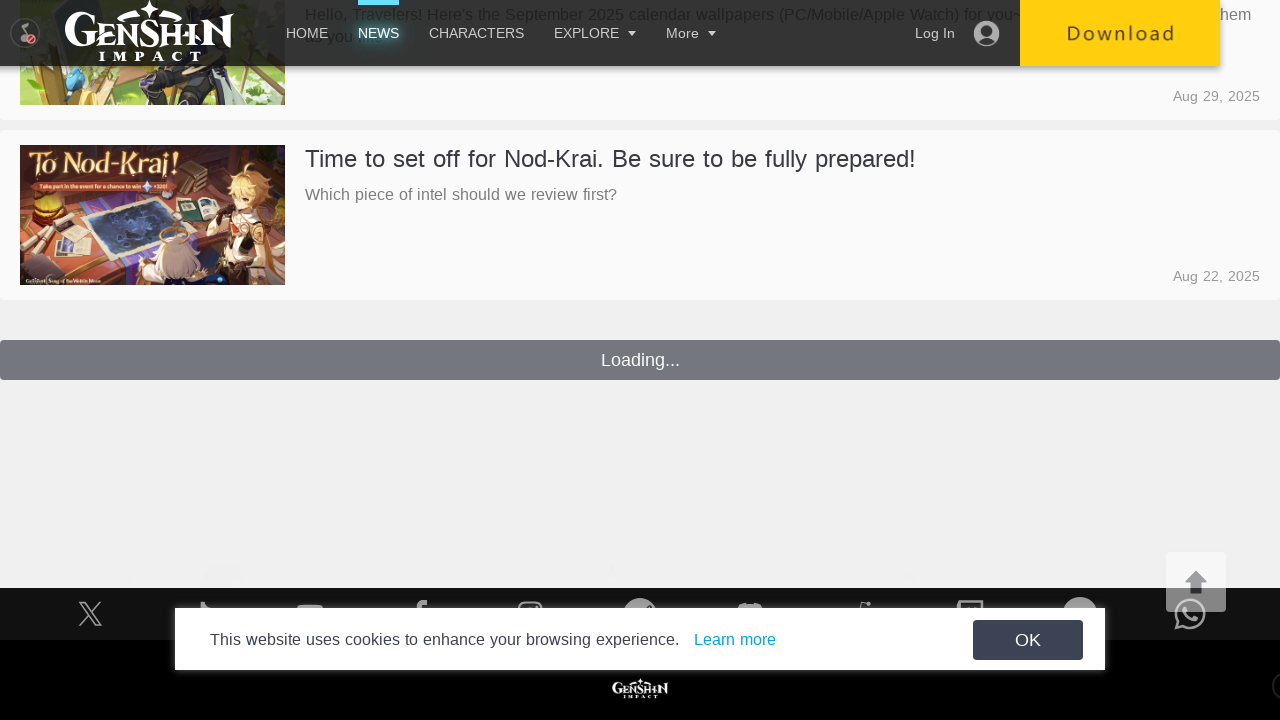

Scrolled down after loading more news
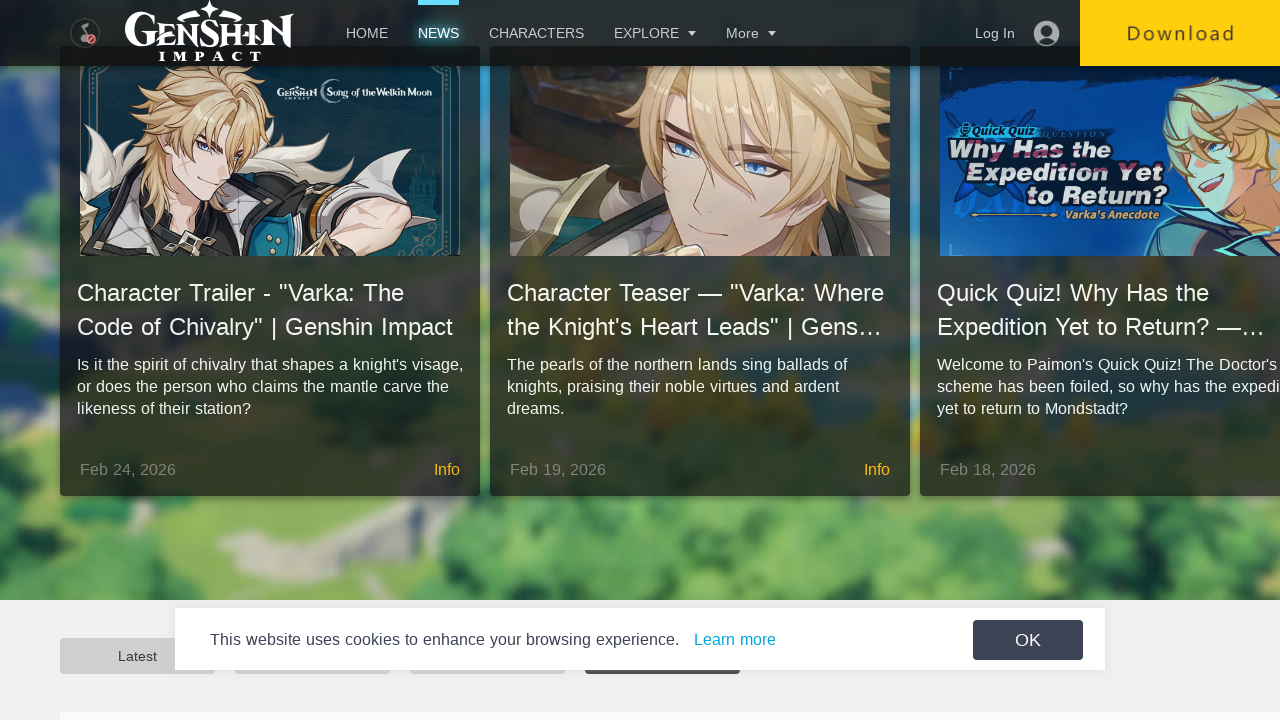

Waited for content to load
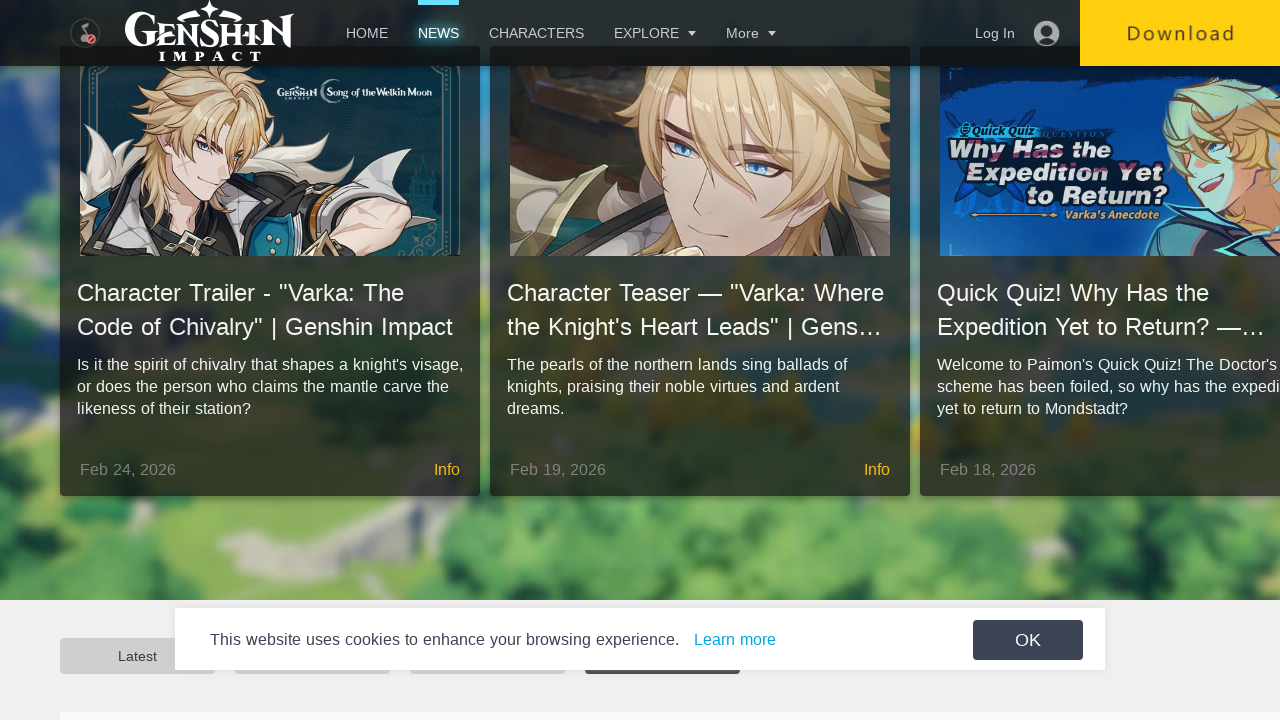

Clicked 'load more' button (attempt 4) at (640, 360) on .news__more
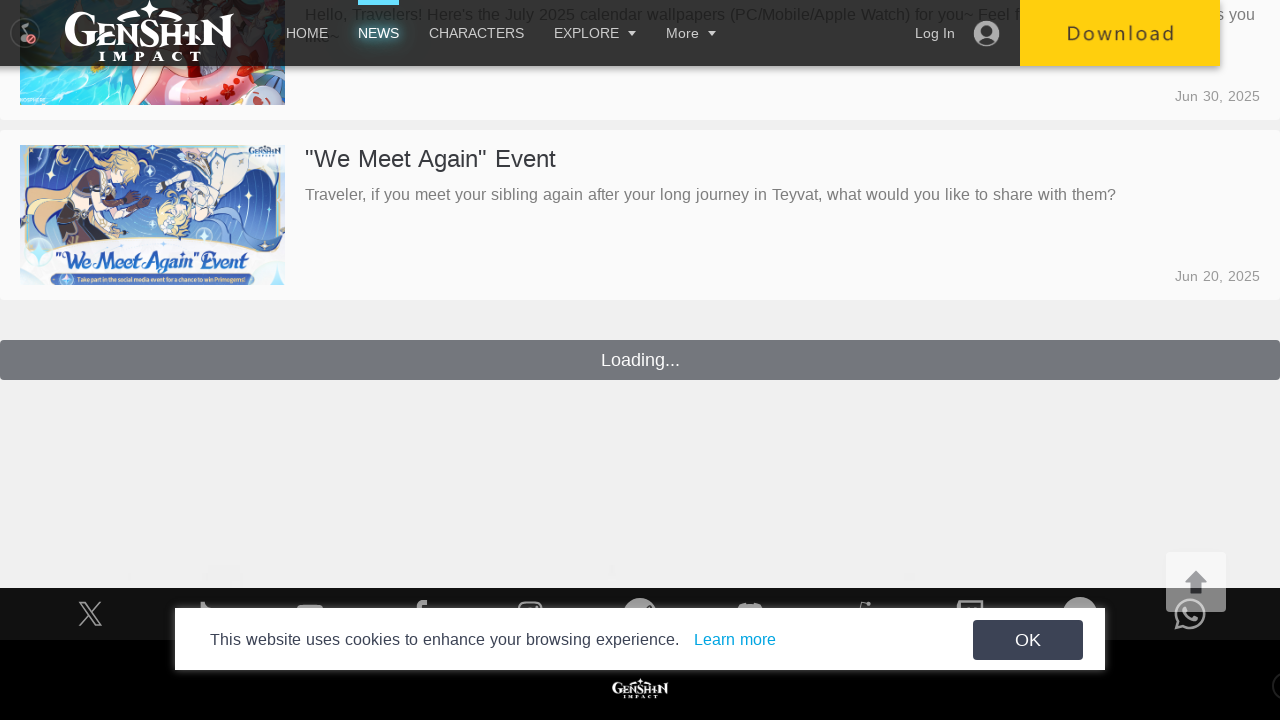

Scrolled down after loading more news
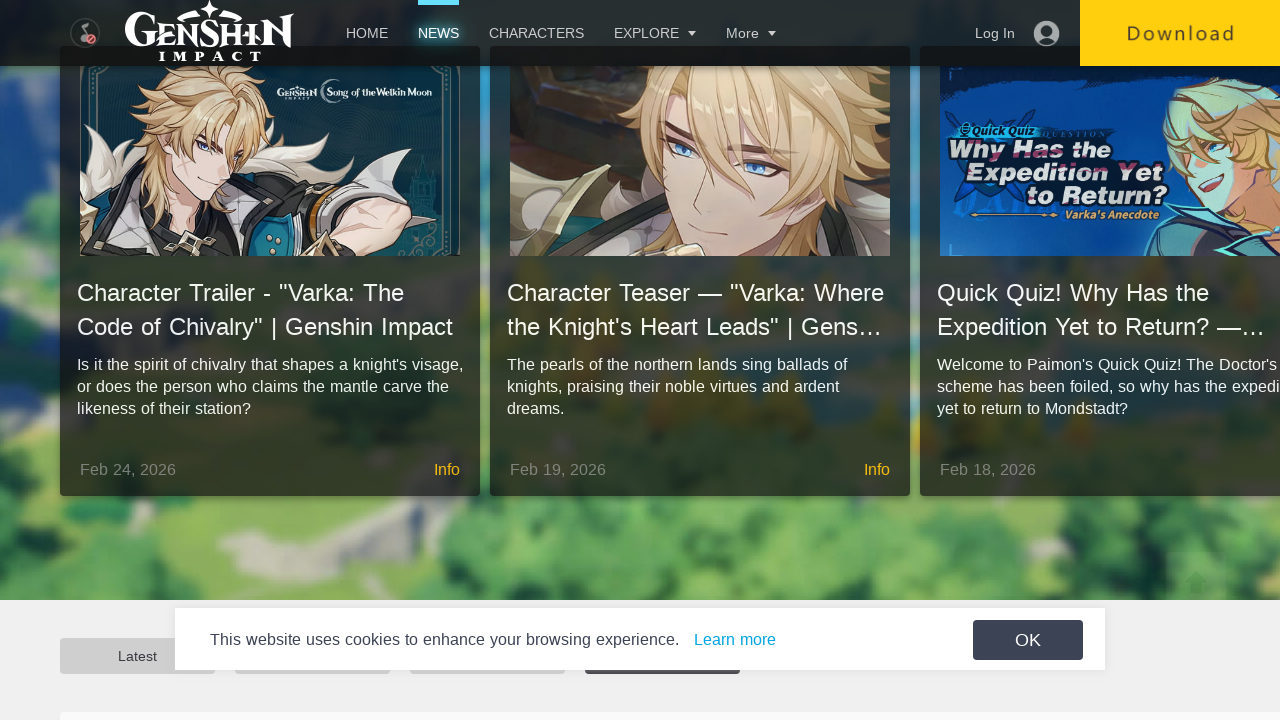

Waited for content to load
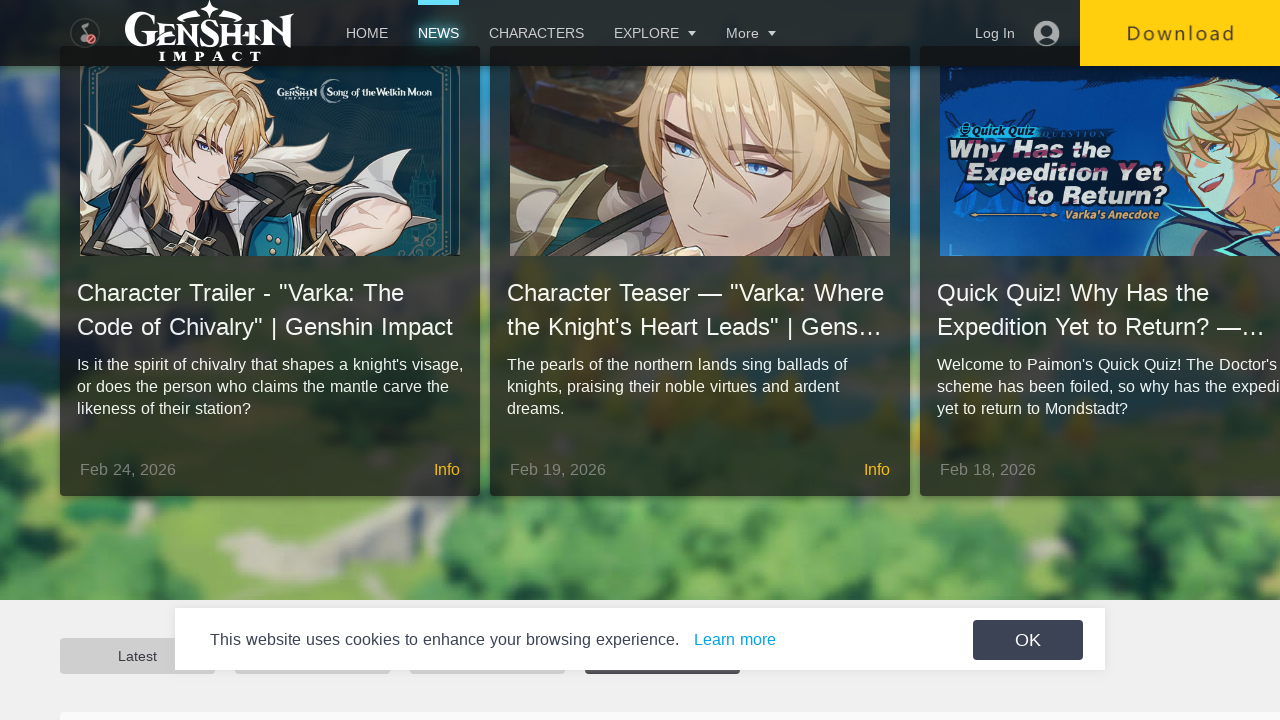

Clicked 'load more' button (attempt 5) at (640, 360) on .news__more
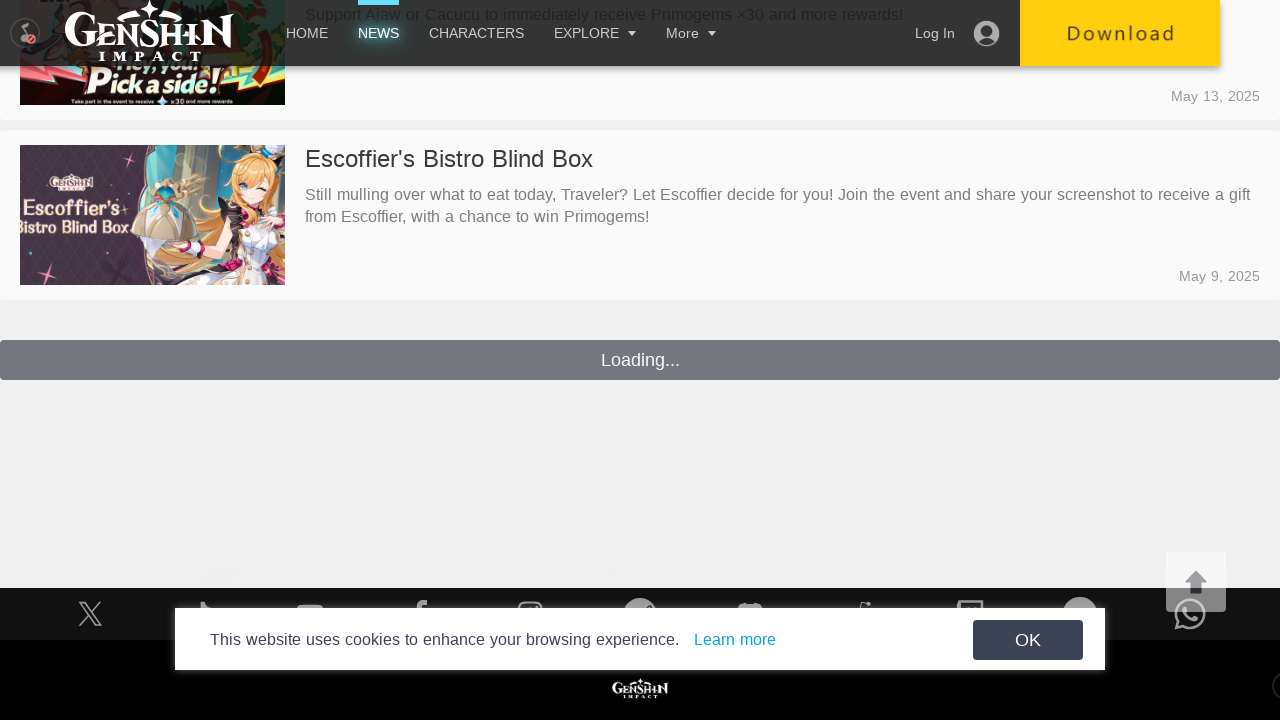

Scrolled down after loading more news
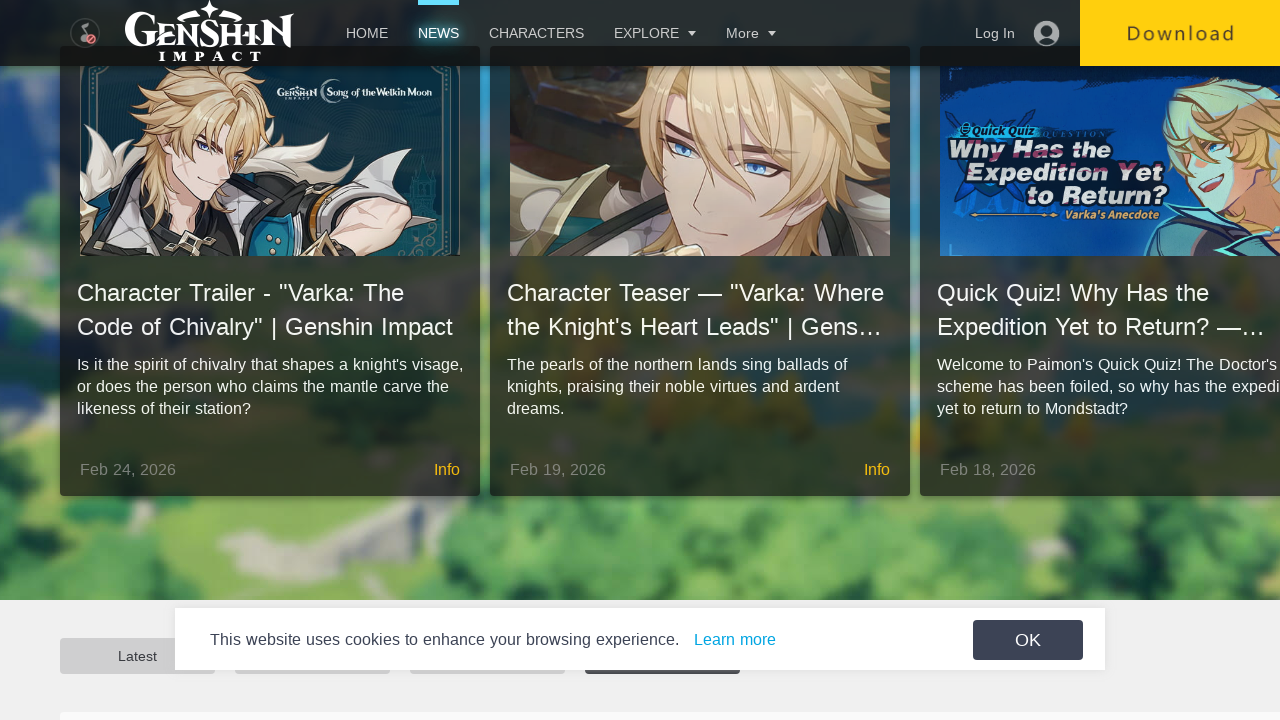

Waited for content to load
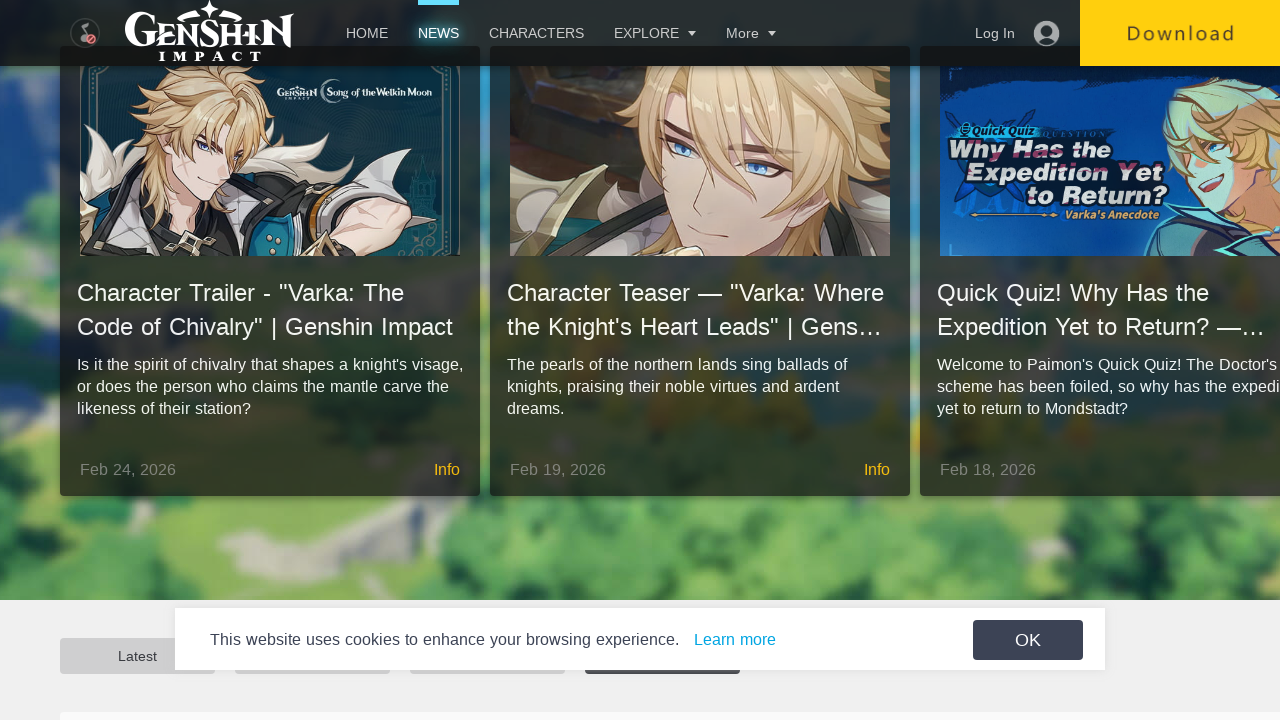

Clicked 'load more' button (attempt 6) at (640, 360) on .news__more
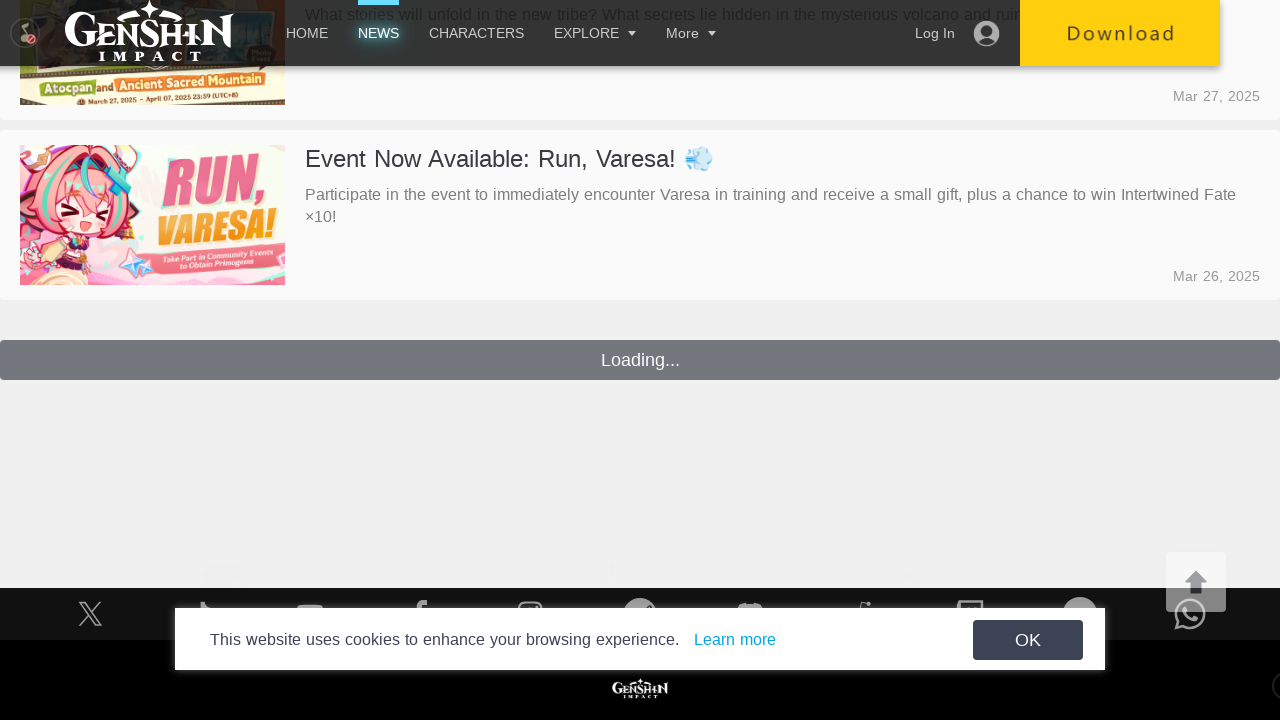

Scrolled down after loading more news
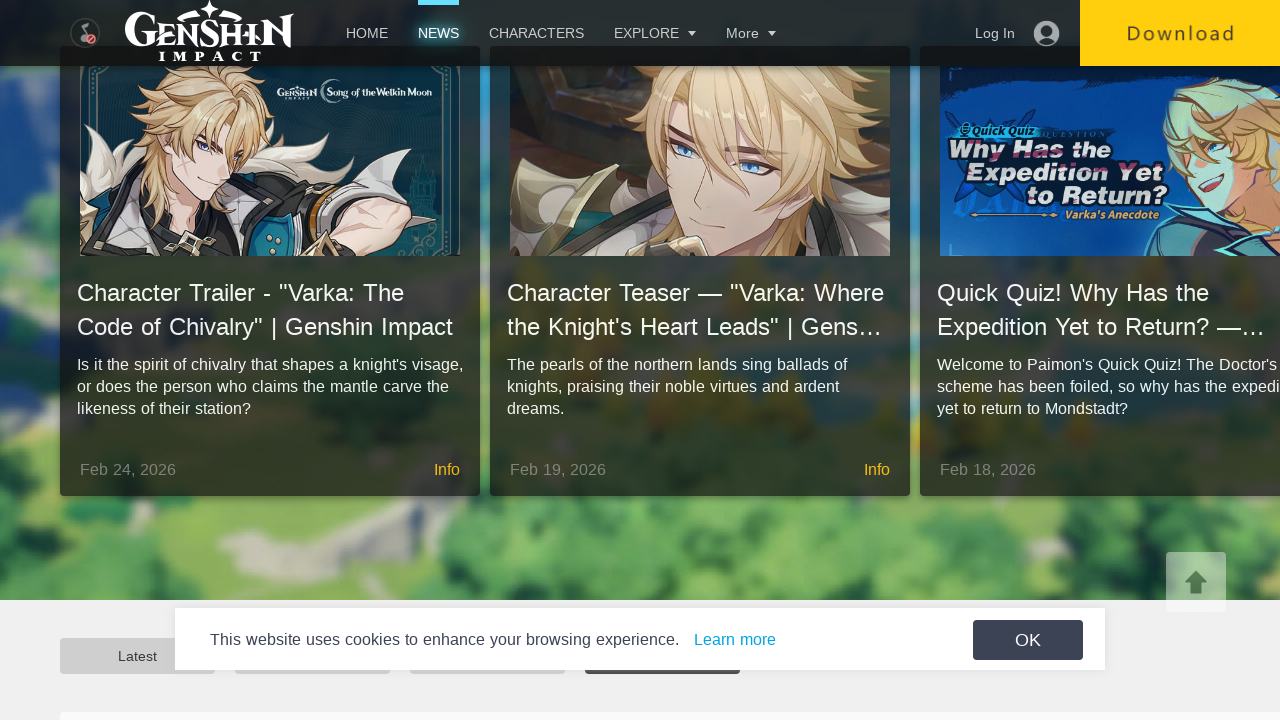

Waited for content to load
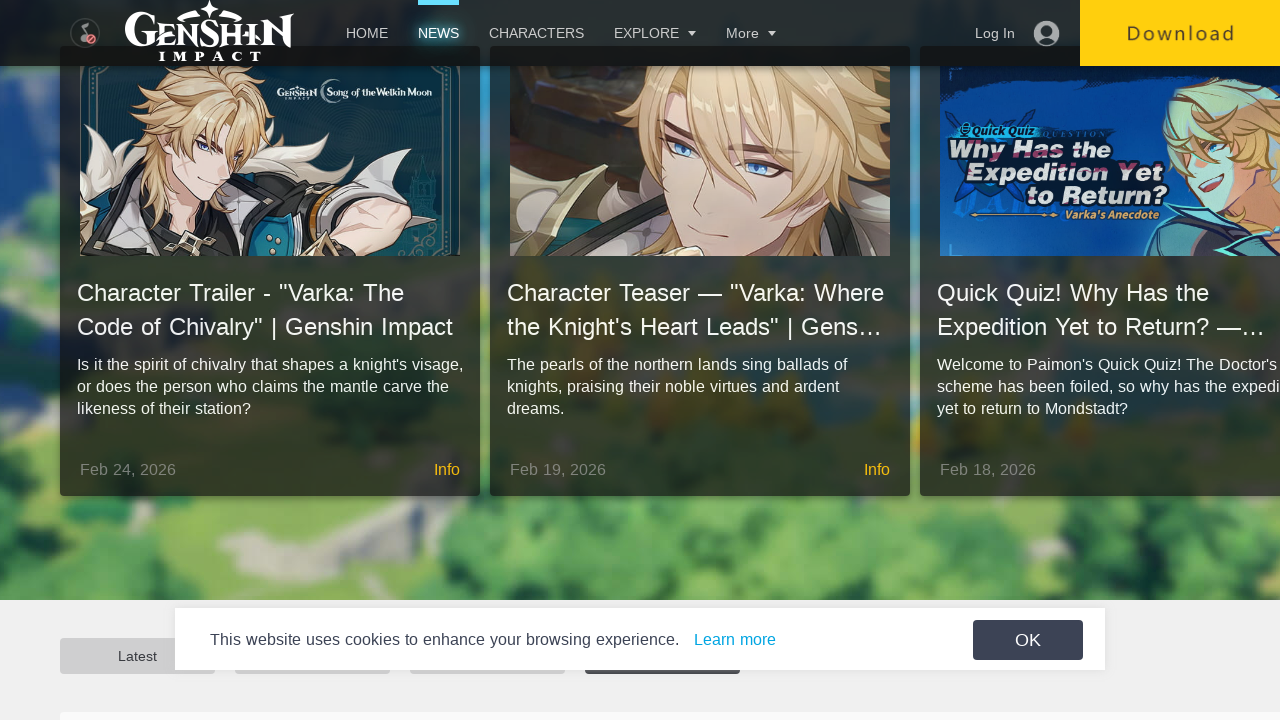

Clicked 'load more' button (attempt 7) at (640, 360) on .news__more
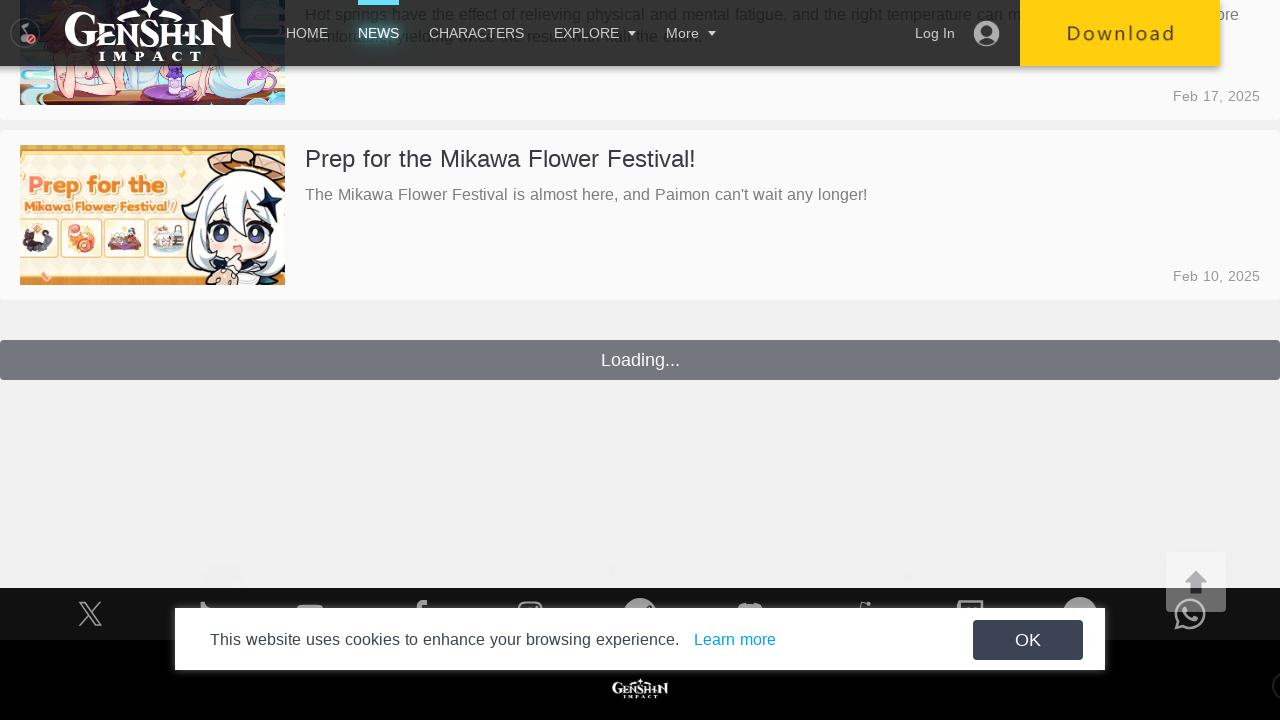

Scrolled down after loading more news
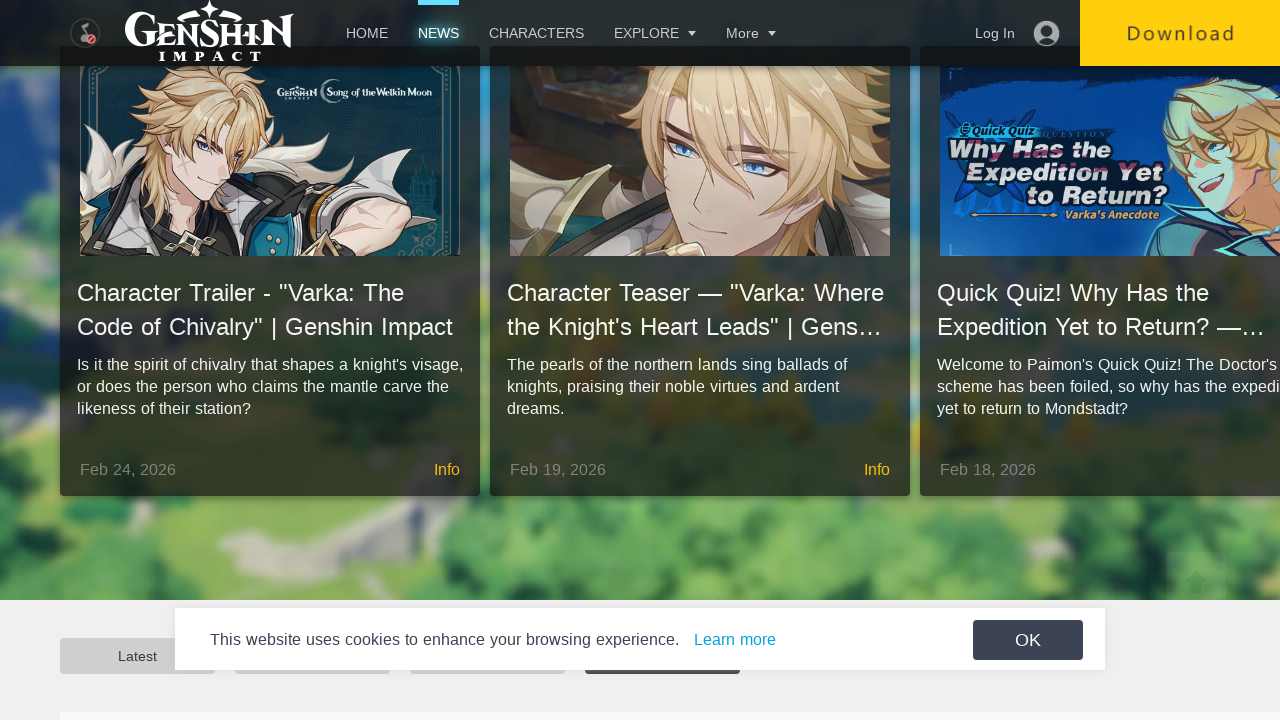

Waited for content to load
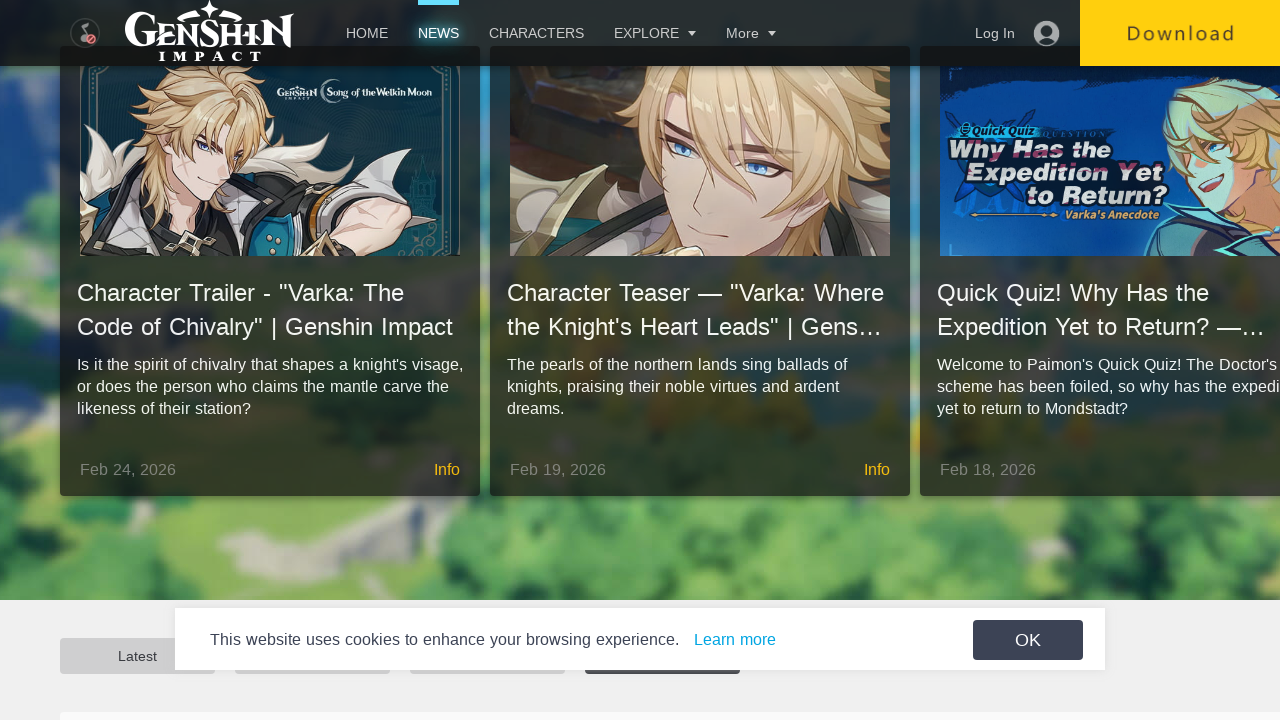

Clicked 'load more' button (attempt 8) at (640, 360) on .news__more
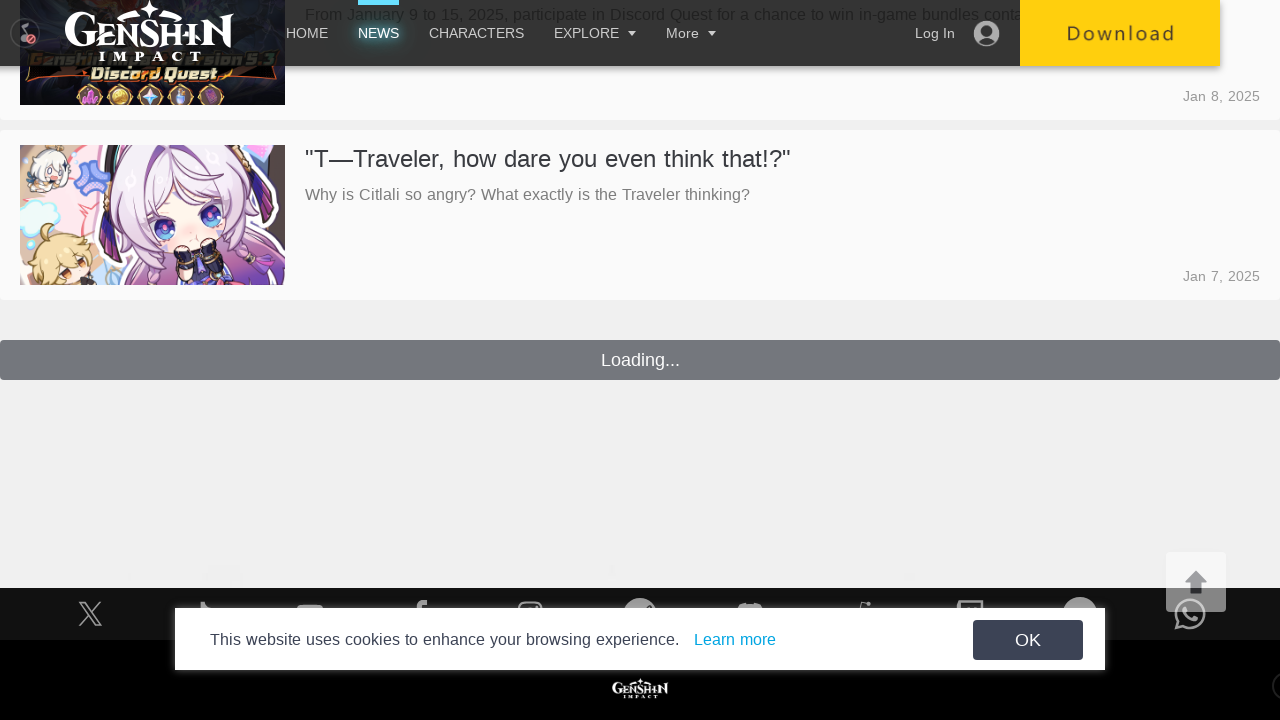

Scrolled down after loading more news
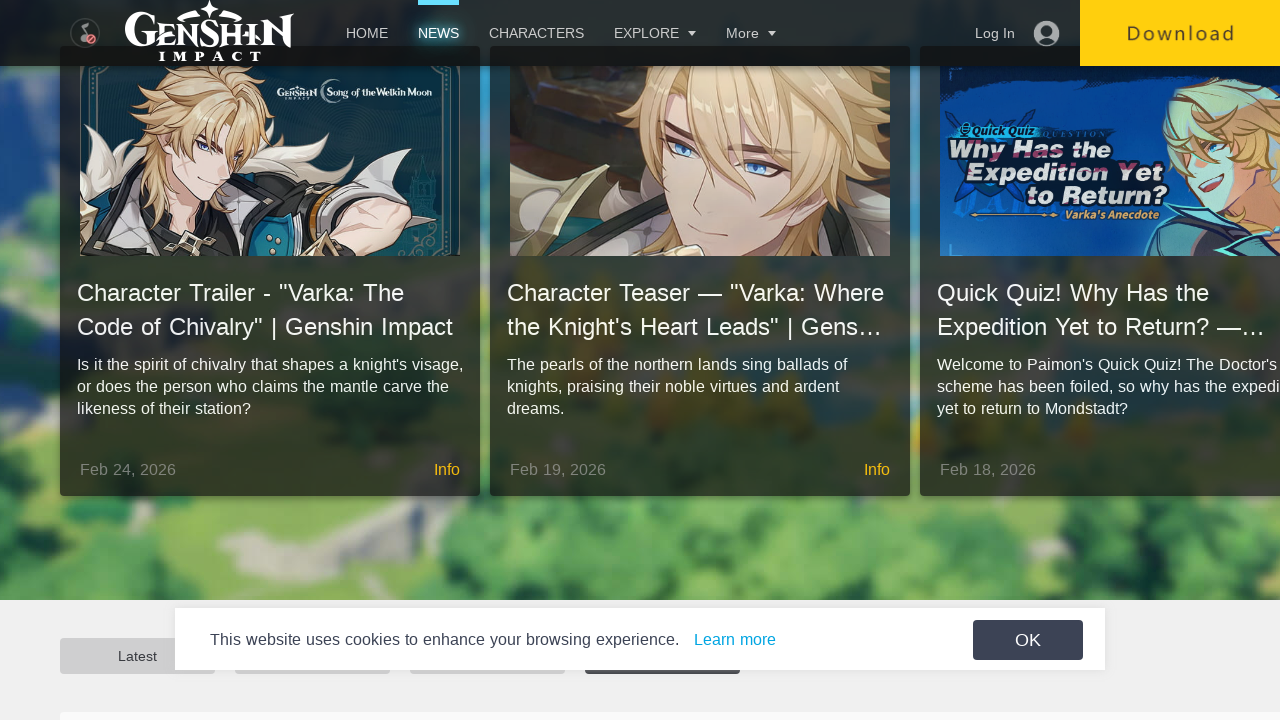

Waited for content to load
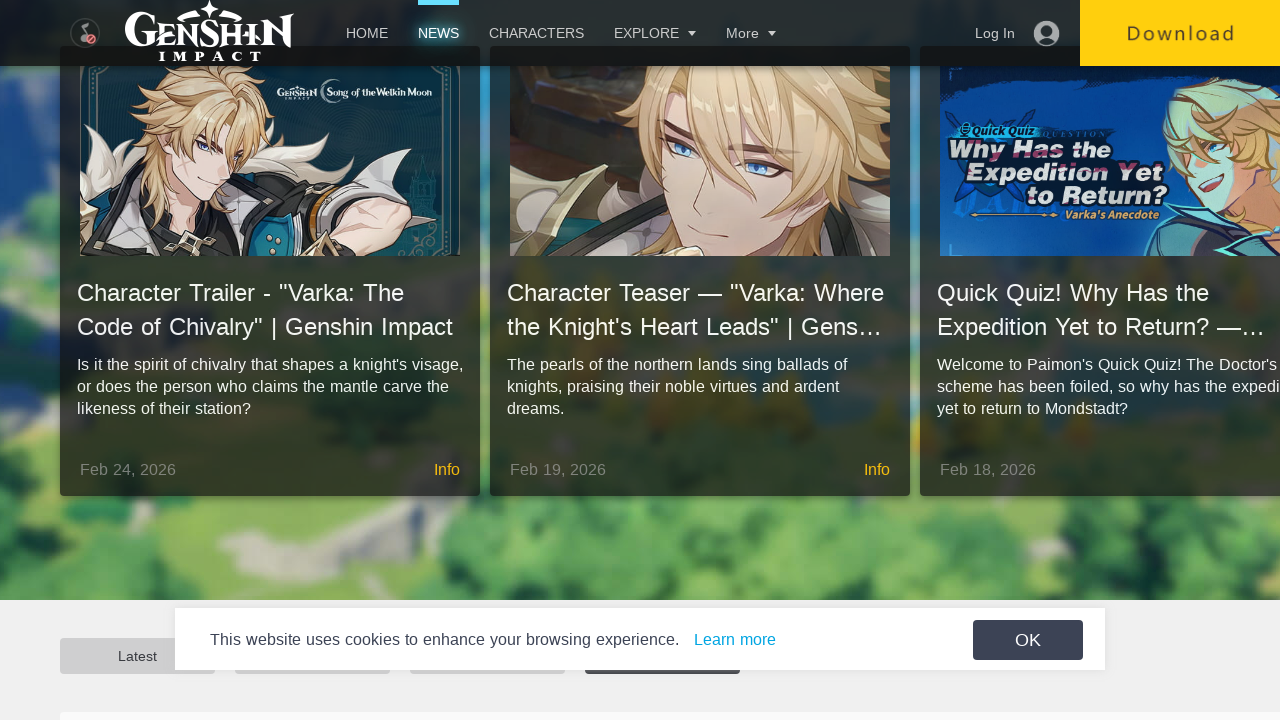

Clicked 'load more' button (attempt 9) at (640, 360) on .news__more
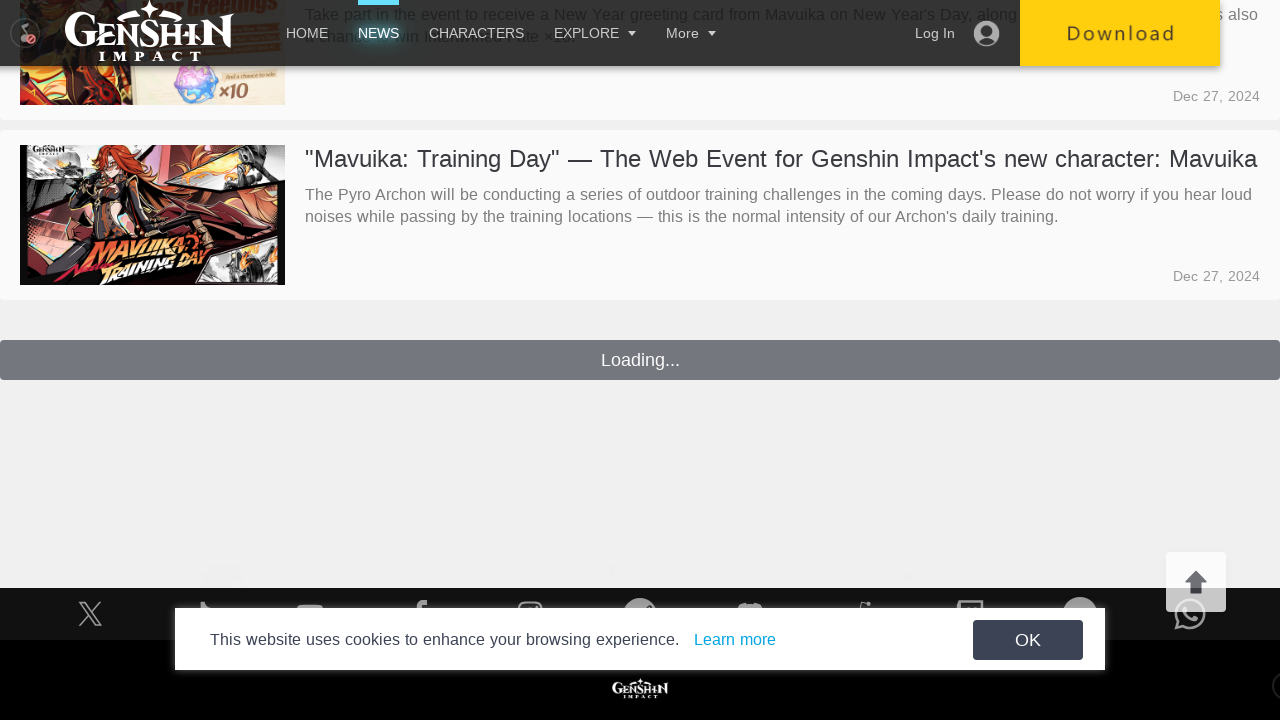

Scrolled down after loading more news
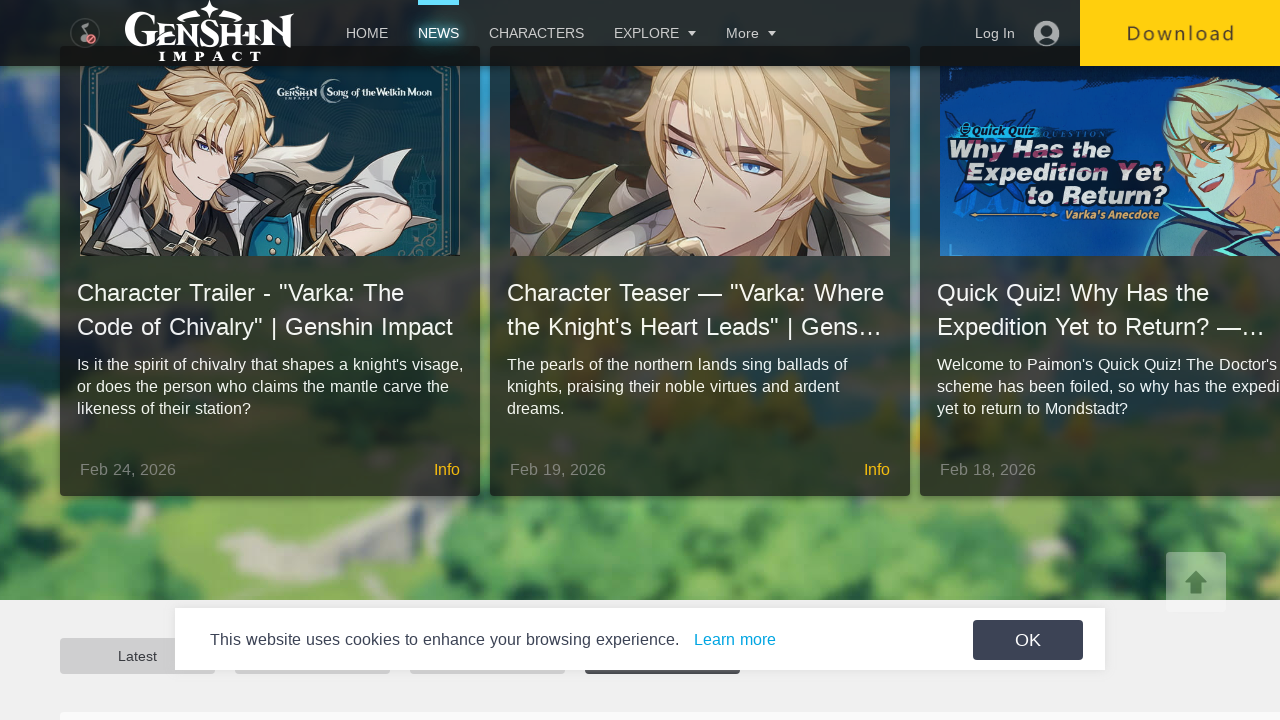

Waited for content to load
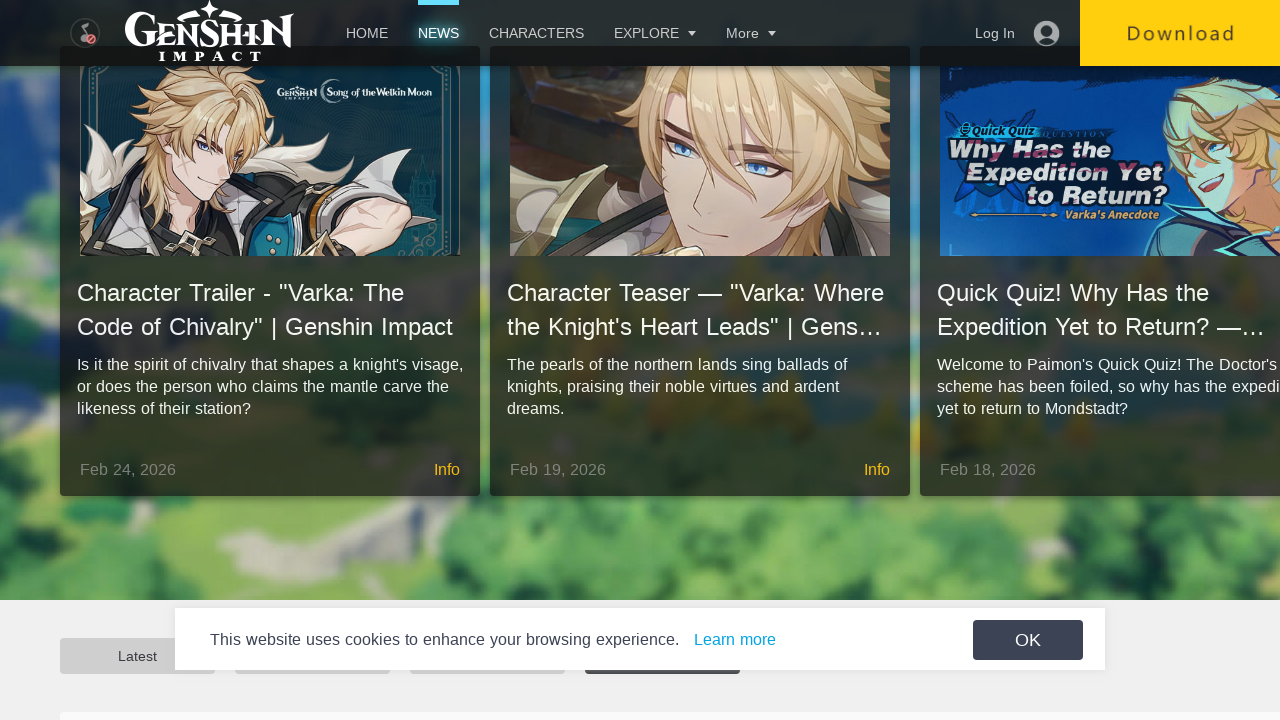

Clicked 'load more' button (attempt 10) at (640, 360) on .news__more
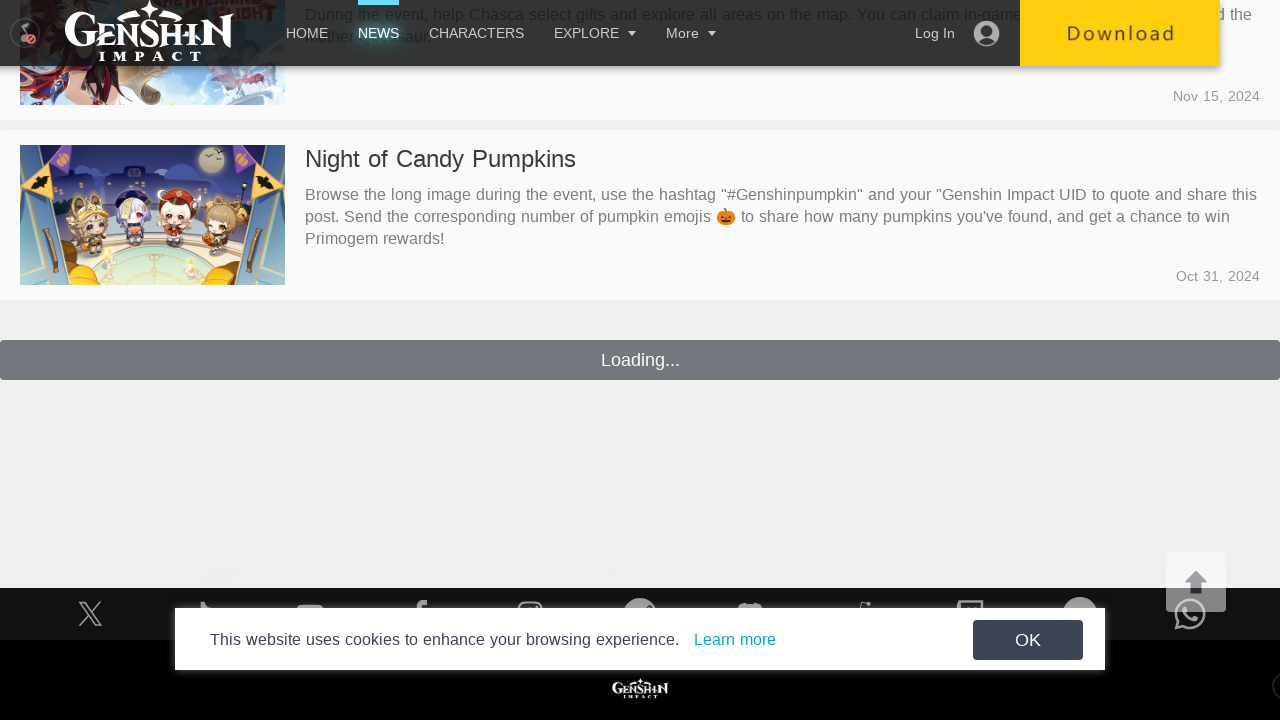

Scrolled down after loading more news
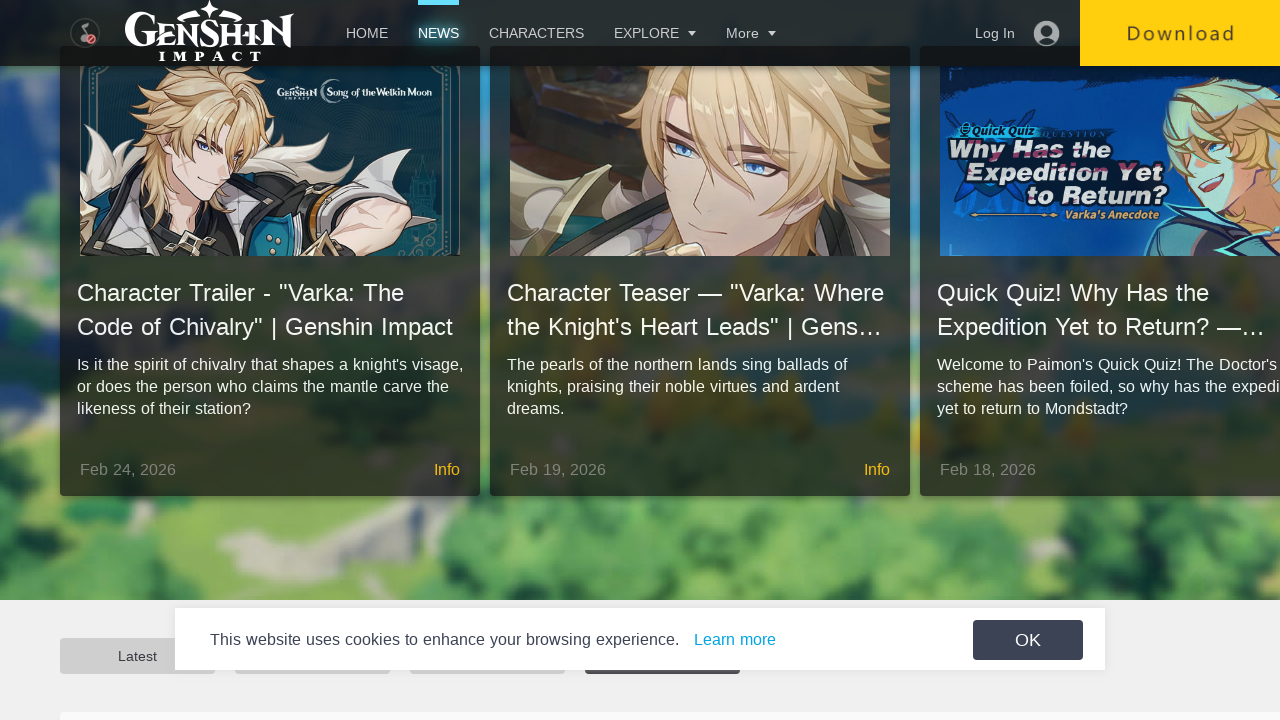

Waited for content to load
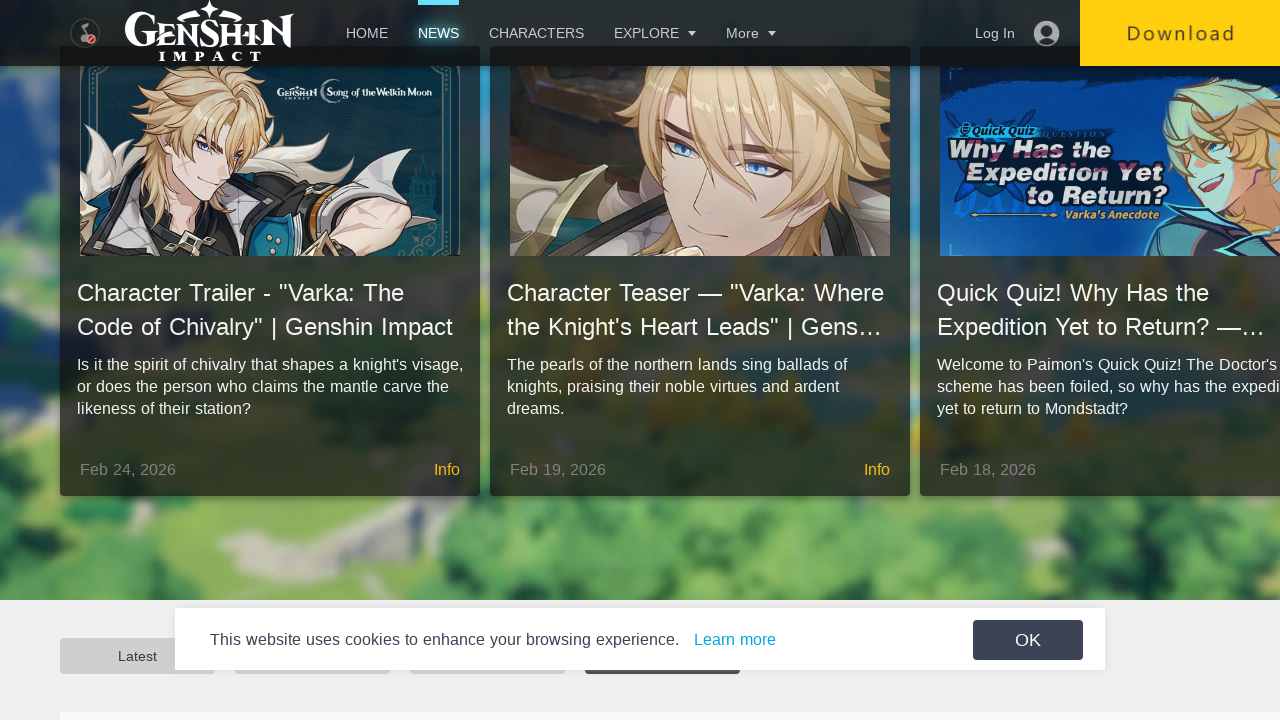

News titles are now visible on the page
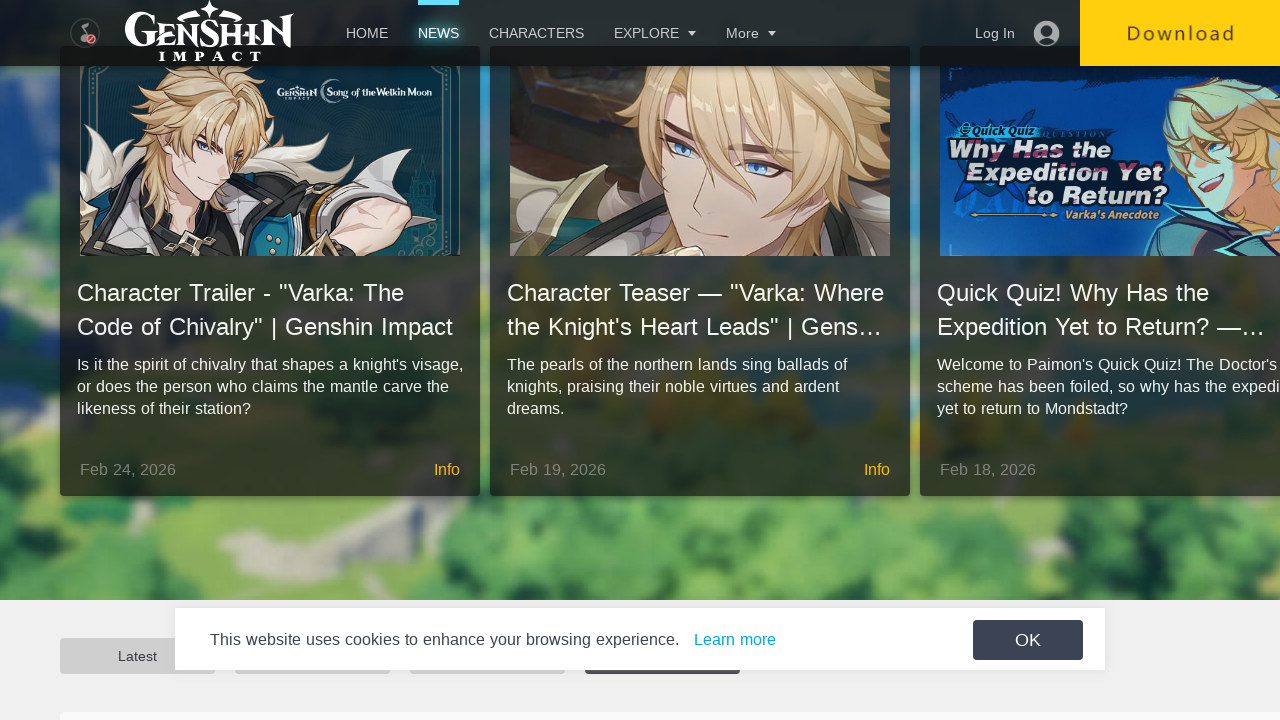

Clicked on the first news article at (270, 271) on .news__title >> nth=0
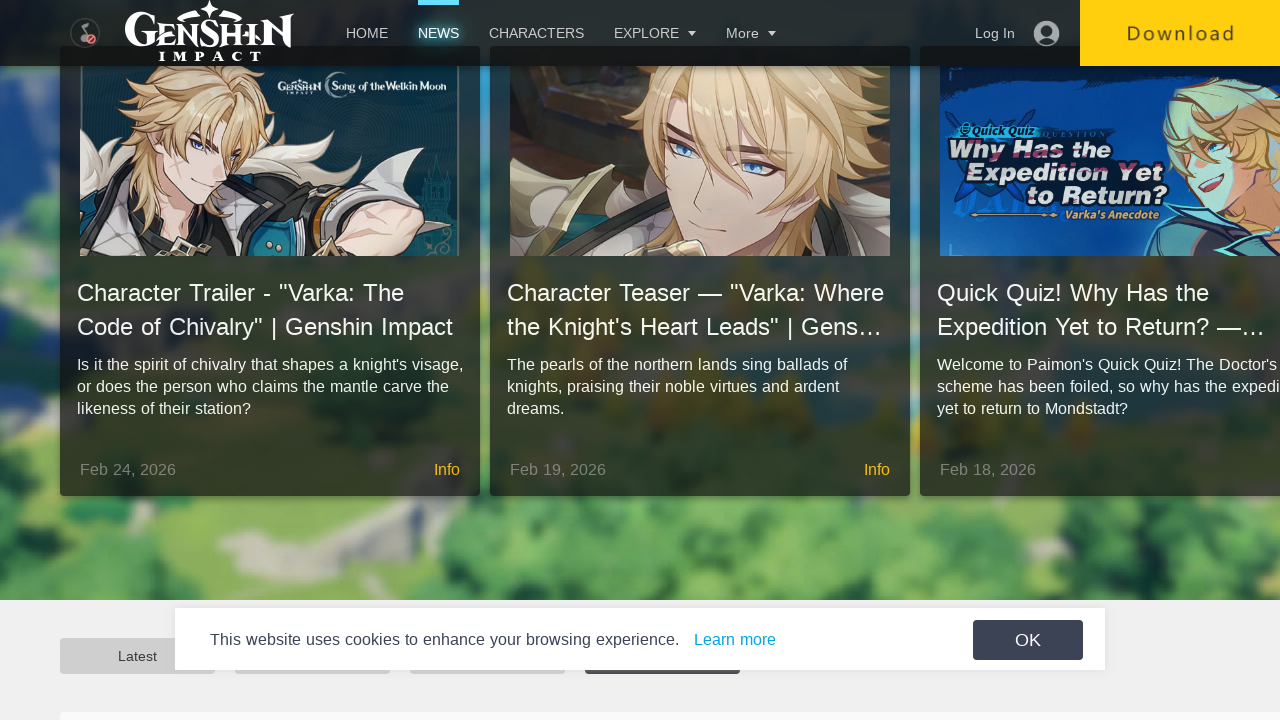

Article page has finished loading
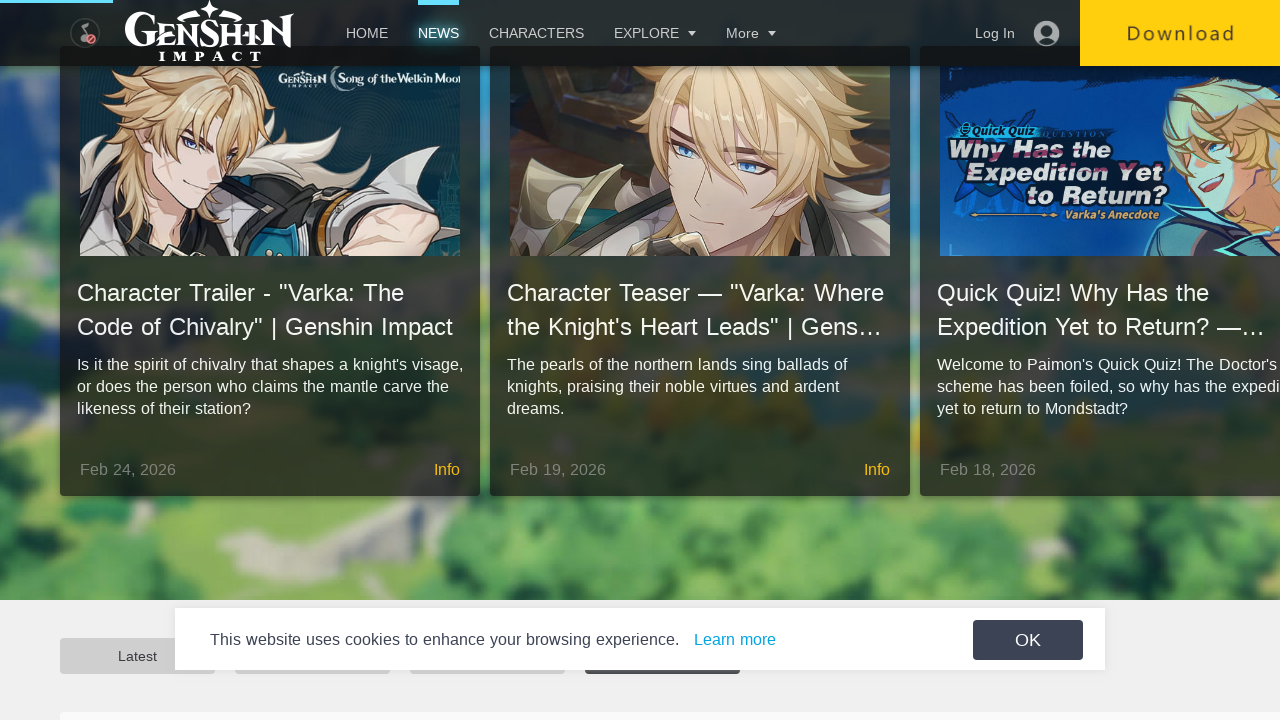

Images are present on the article page
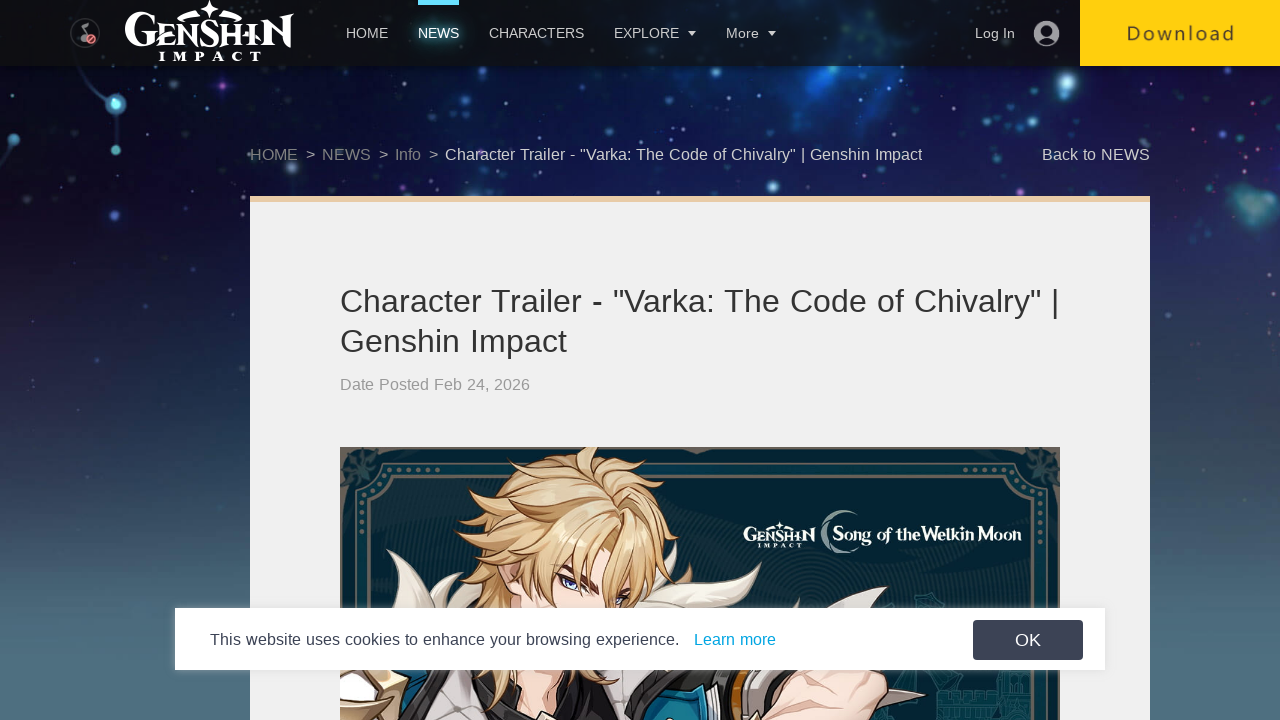

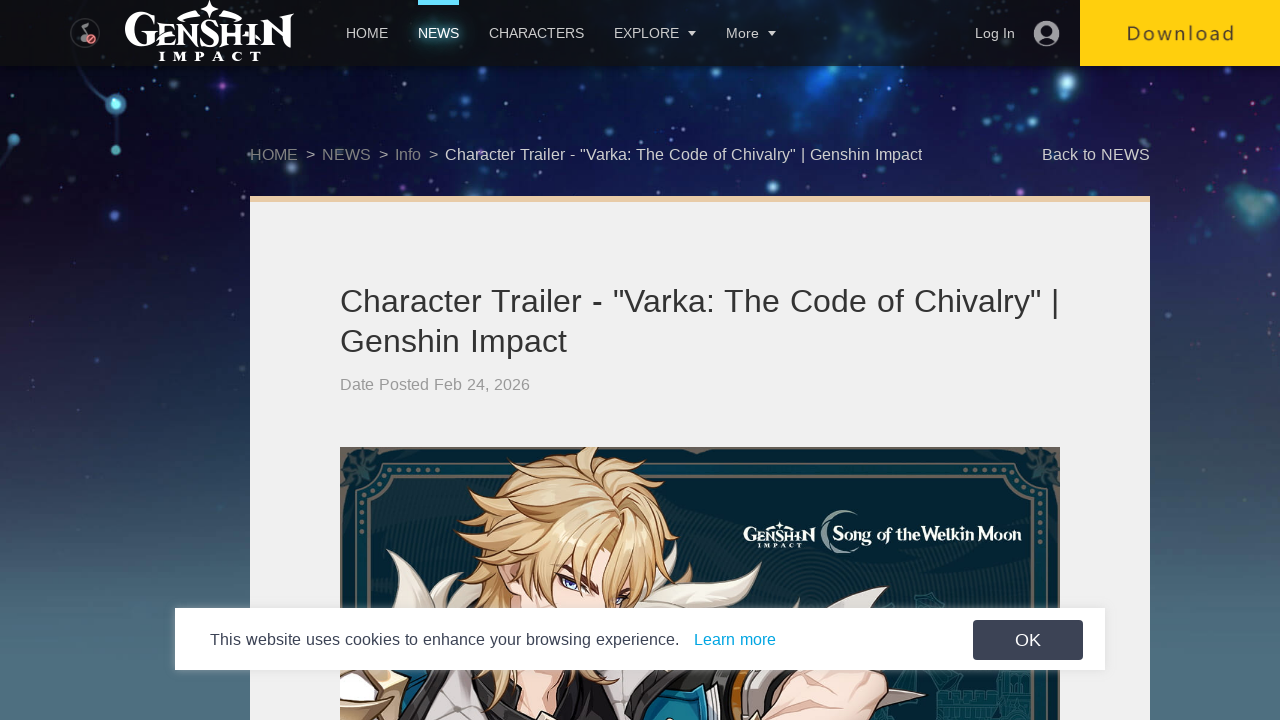